Tests that an item is removed if an empty text string is entered during edit

Starting URL: https://demo.playwright.dev/todomvc

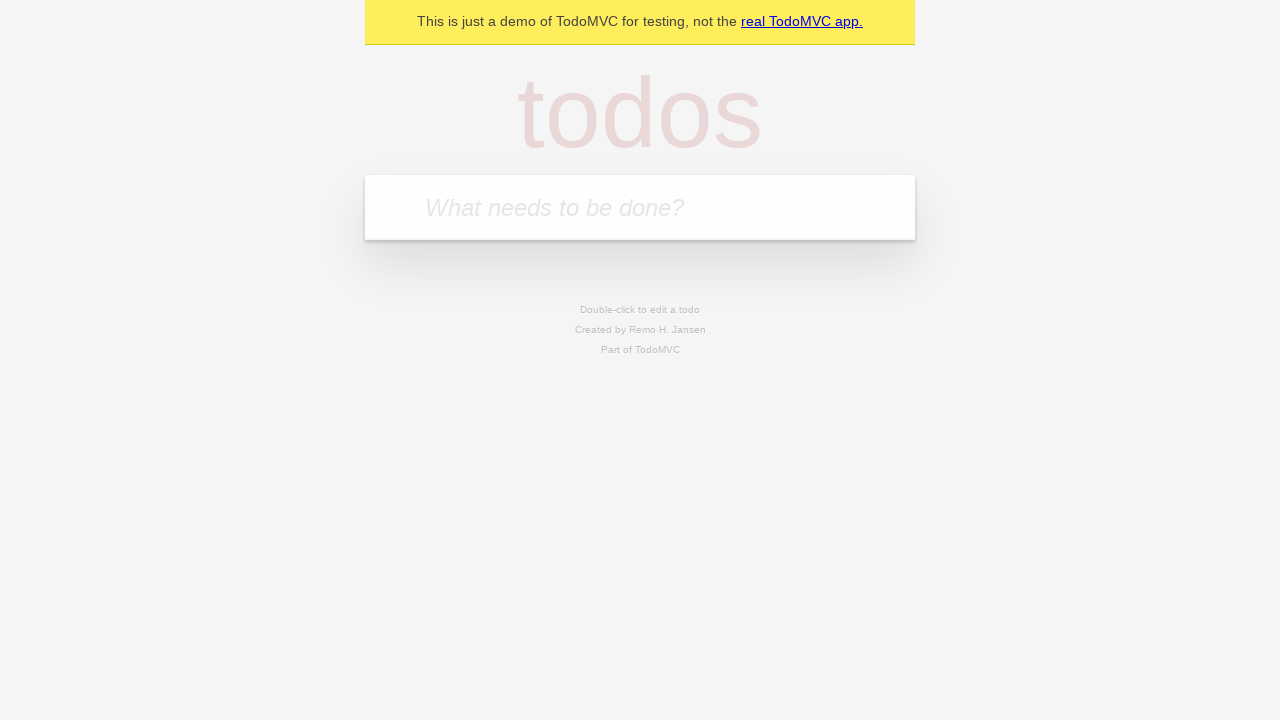

Filled new todo input with 'buy some cheese' on internal:attr=[placeholder="What needs to be done?"i]
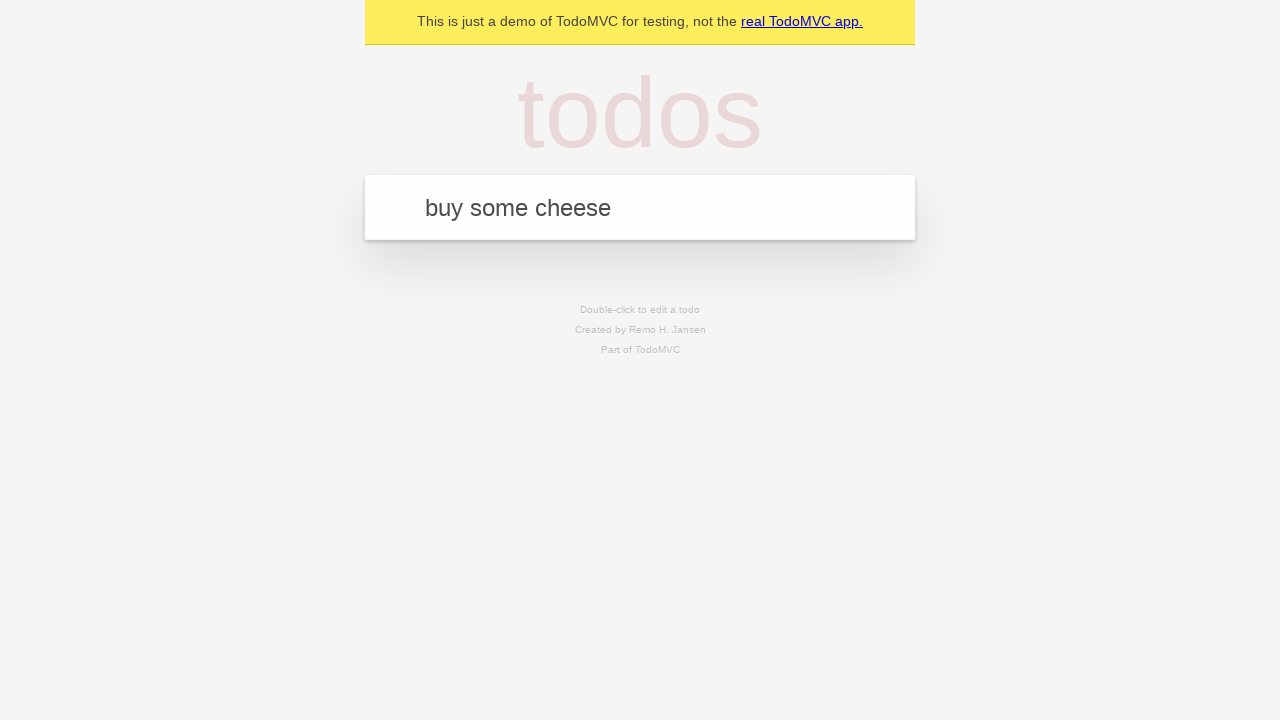

Pressed Enter to add first todo item on internal:attr=[placeholder="What needs to be done?"i]
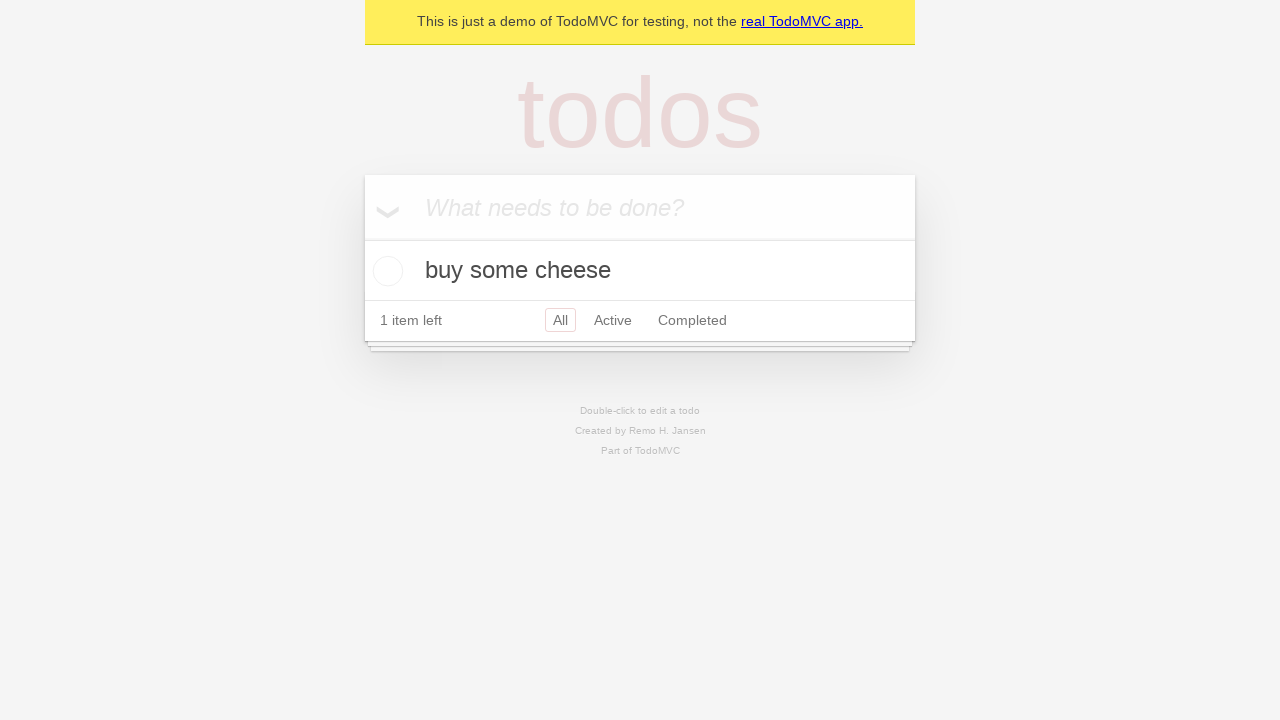

Filled new todo input with 'feed the cat' on internal:attr=[placeholder="What needs to be done?"i]
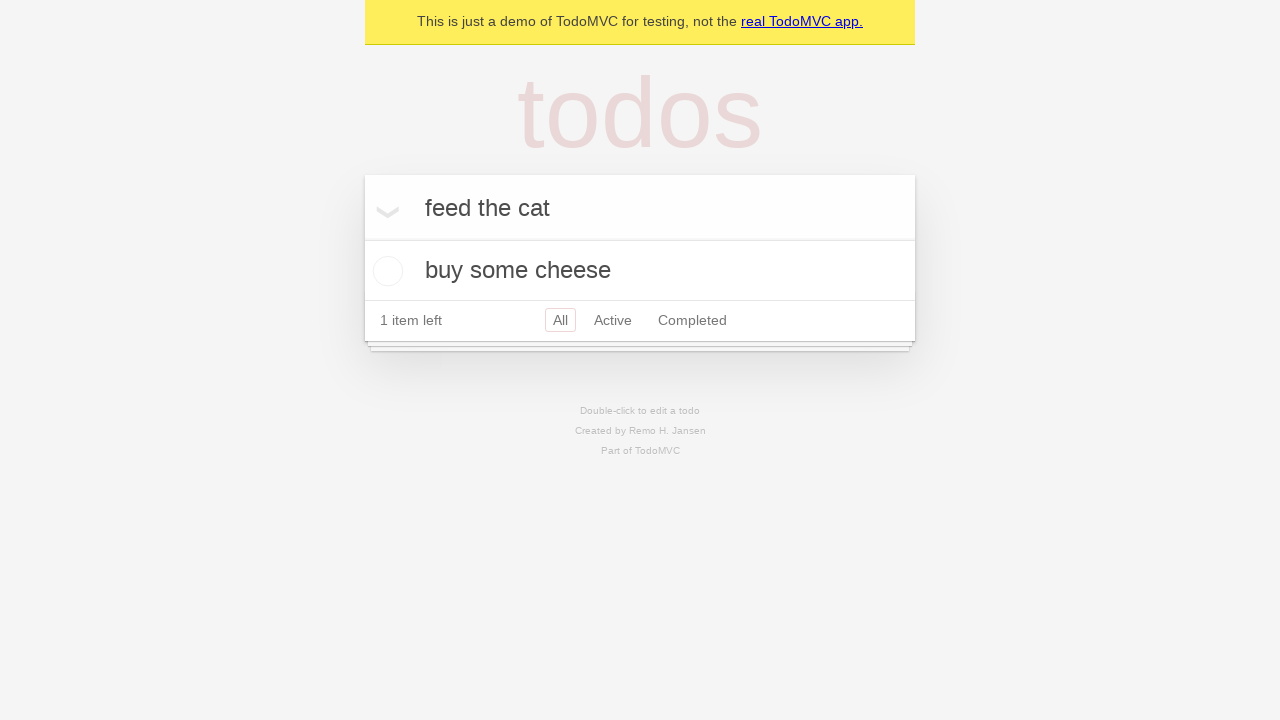

Pressed Enter to add second todo item on internal:attr=[placeholder="What needs to be done?"i]
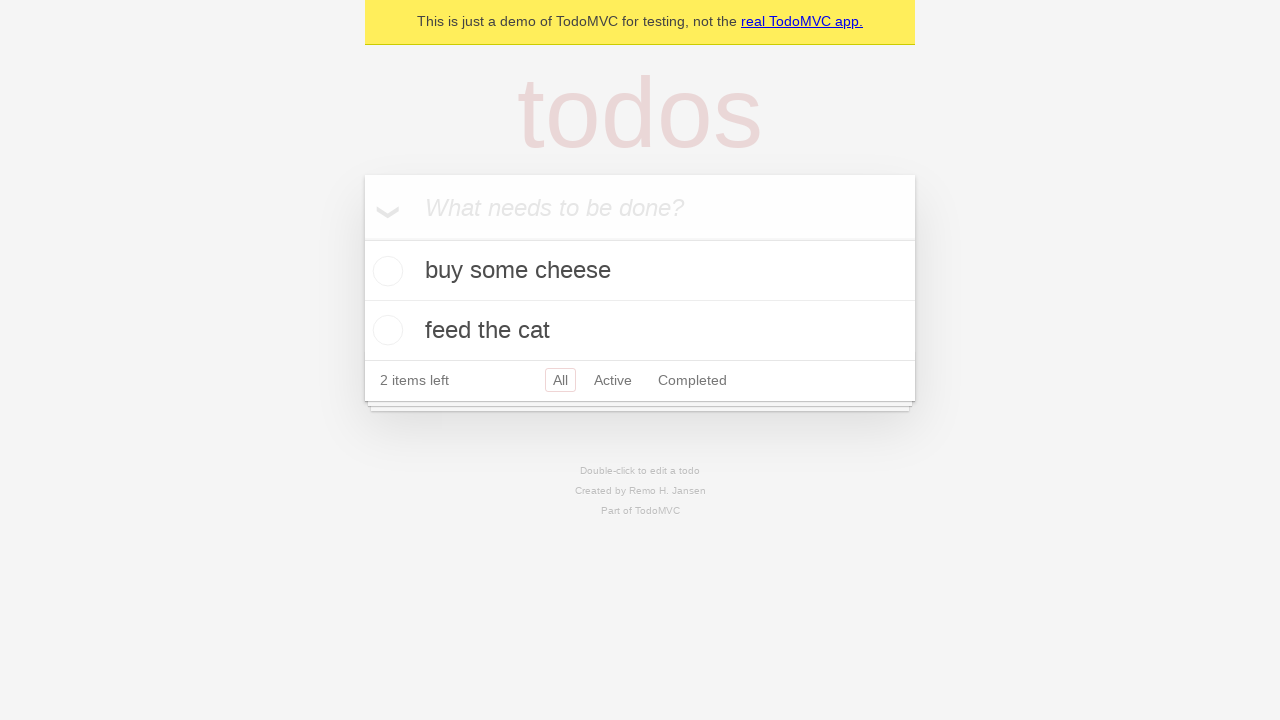

Filled new todo input with 'book a doctors appointment' on internal:attr=[placeholder="What needs to be done?"i]
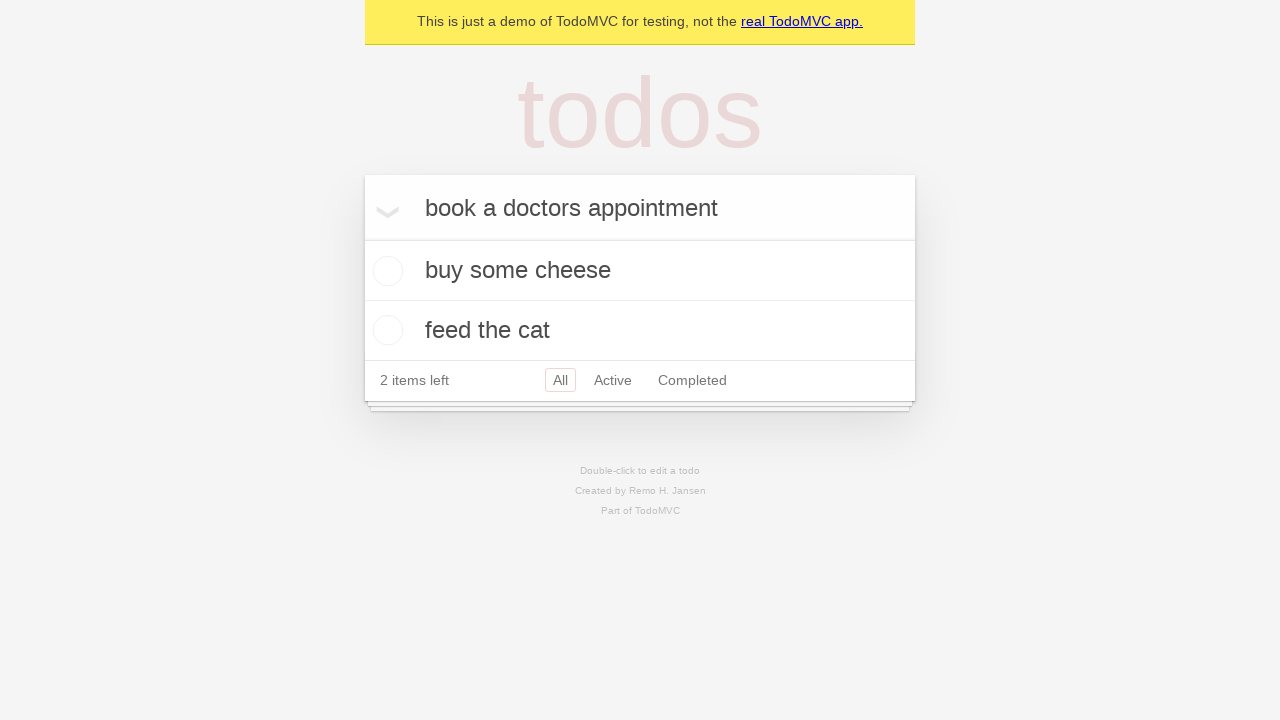

Pressed Enter to add third todo item on internal:attr=[placeholder="What needs to be done?"i]
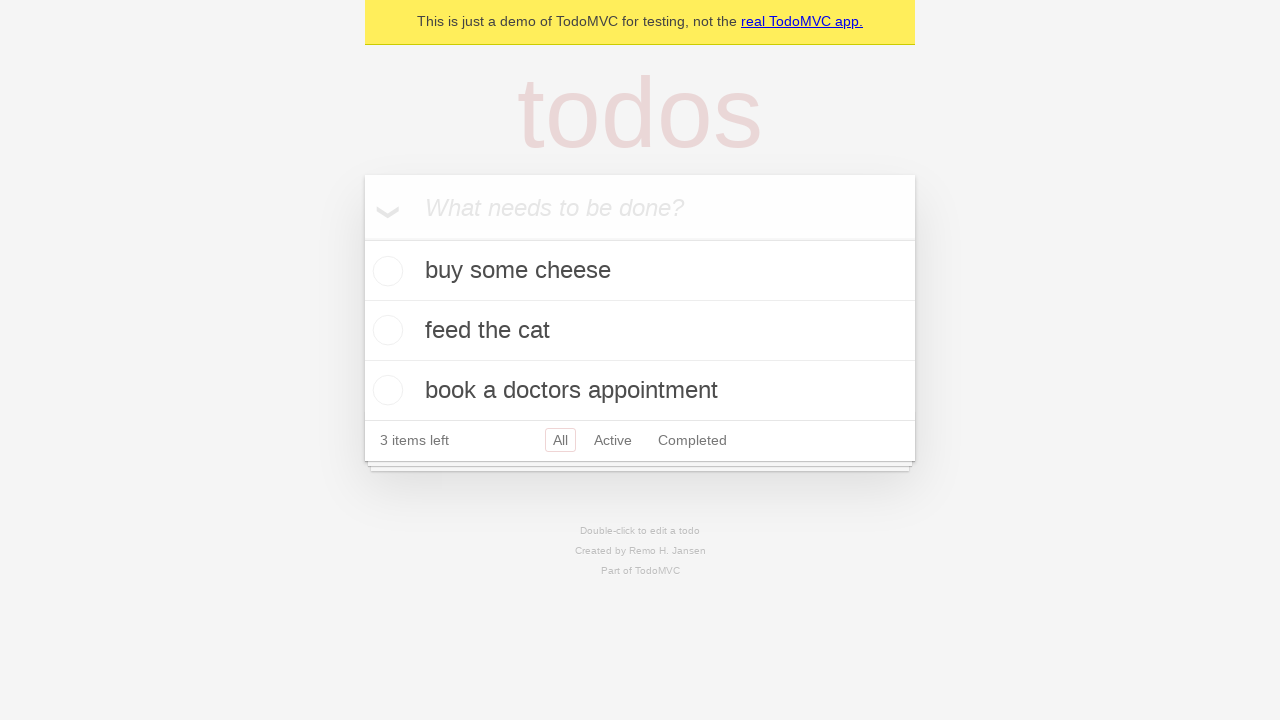

Waited for third todo item to appear
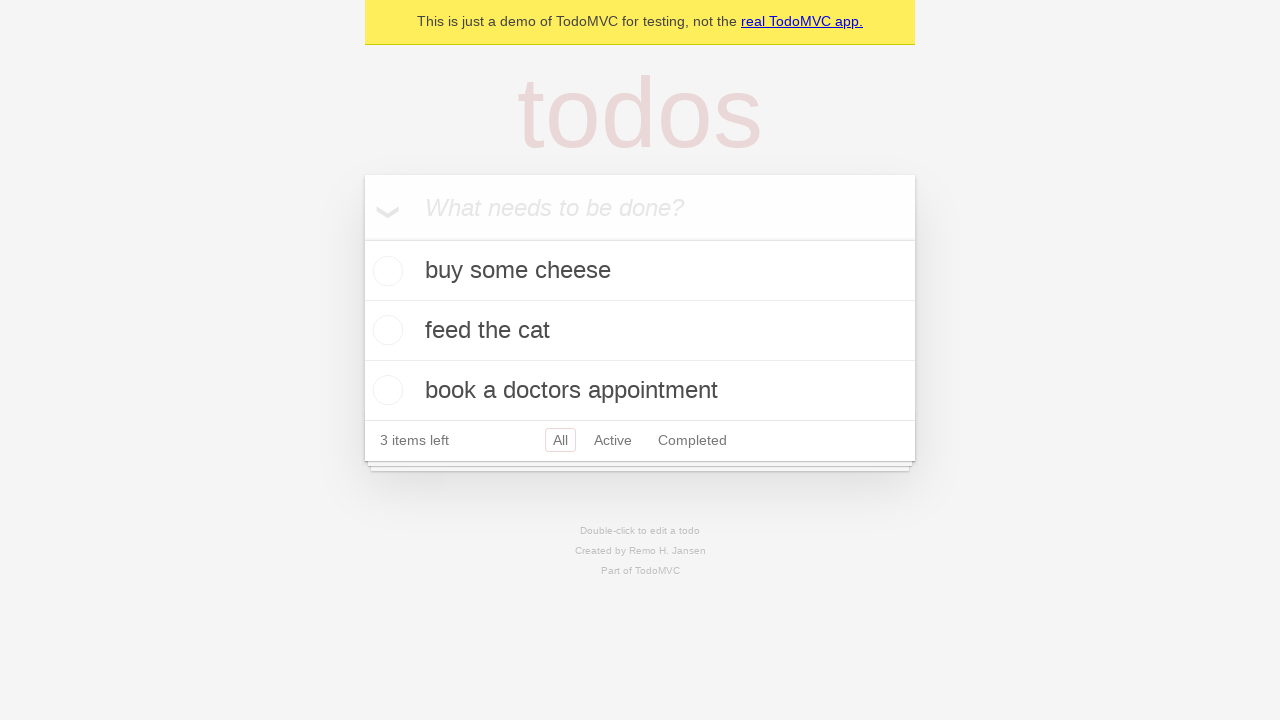

Double-clicked second todo item to enter edit mode at (640, 331) on internal:testid=[data-testid="todo-item"s] >> nth=1
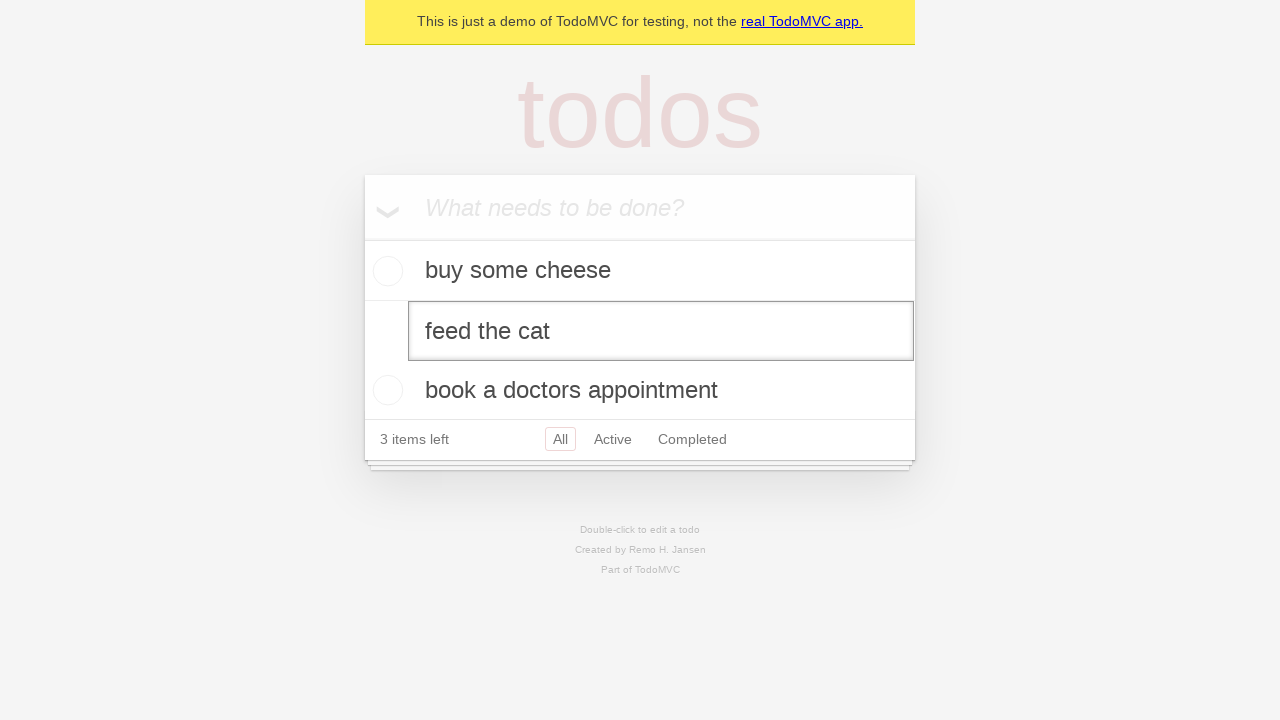

Cleared the edit textbox by filling with empty string on internal:testid=[data-testid="todo-item"s] >> nth=1 >> internal:role=textbox[nam
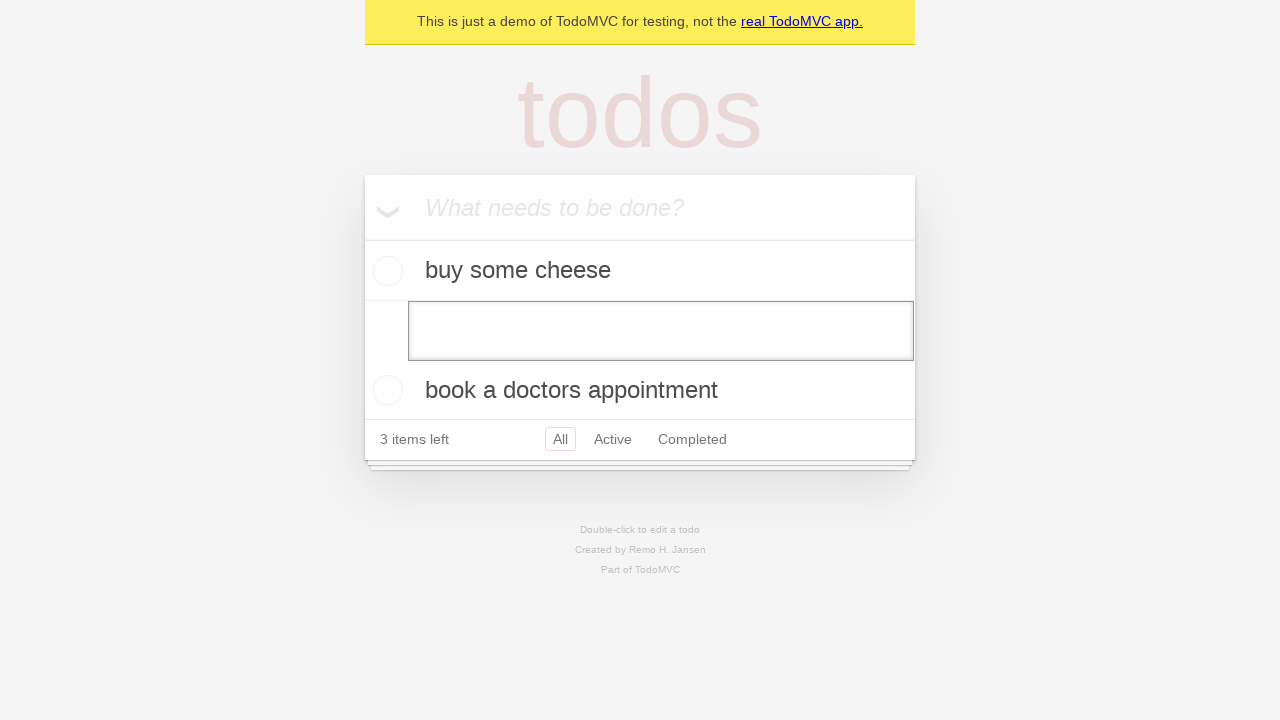

Pressed Enter to confirm edit with empty text, removing the item on internal:testid=[data-testid="todo-item"s] >> nth=1 >> internal:role=textbox[nam
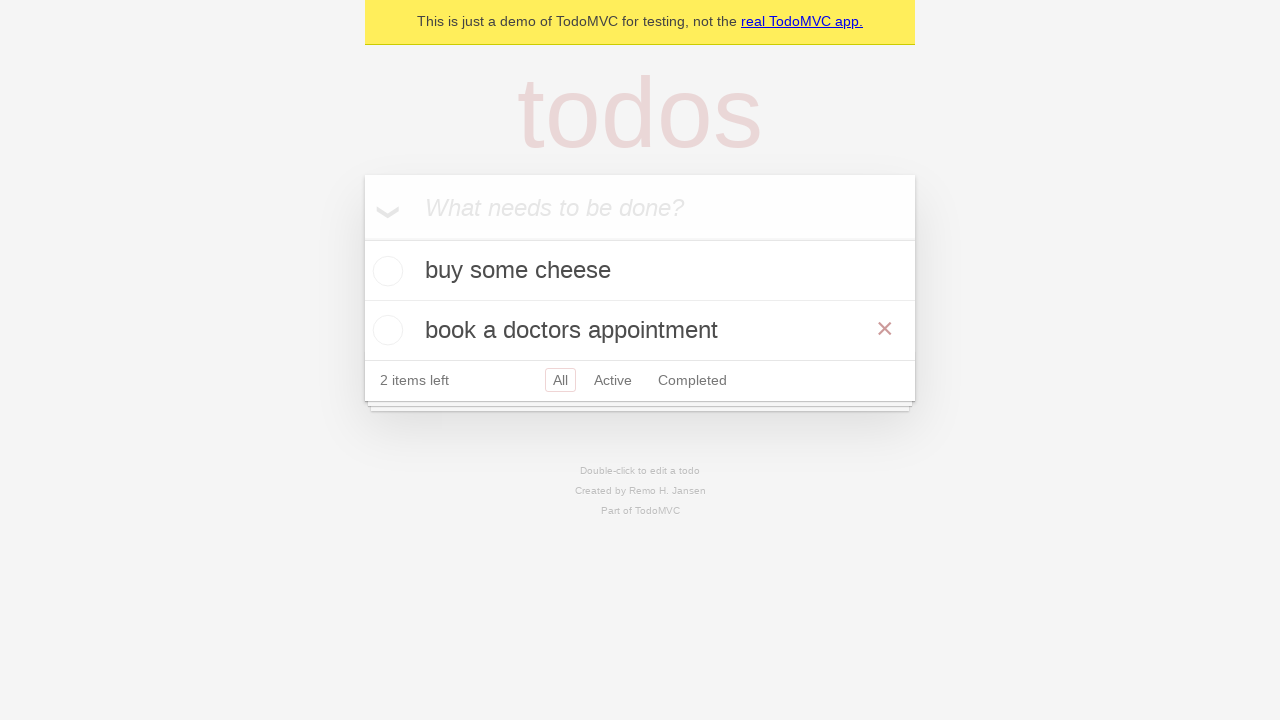

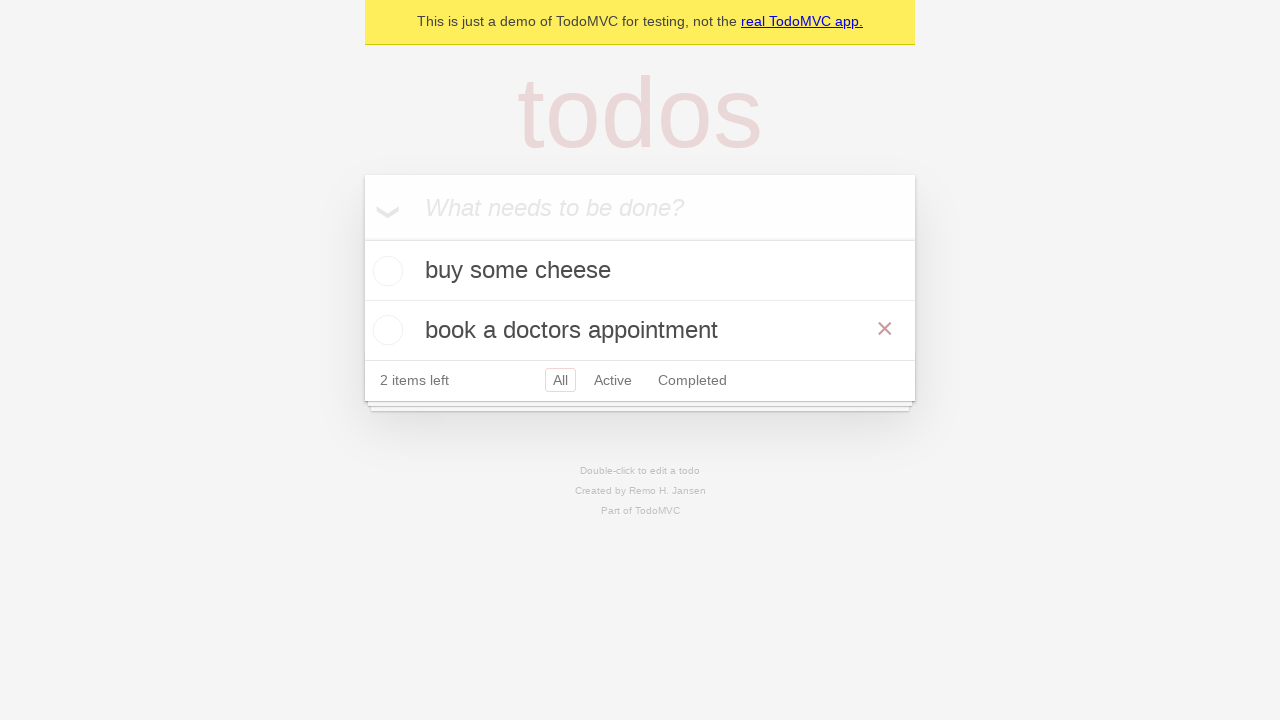